Solves a mathematical problem by extracting a value from an element attribute, calculating the result, and submitting a form with the answer along with checkbox and radio button selections

Starting URL: http://suninjuly.github.io/get_attribute.html

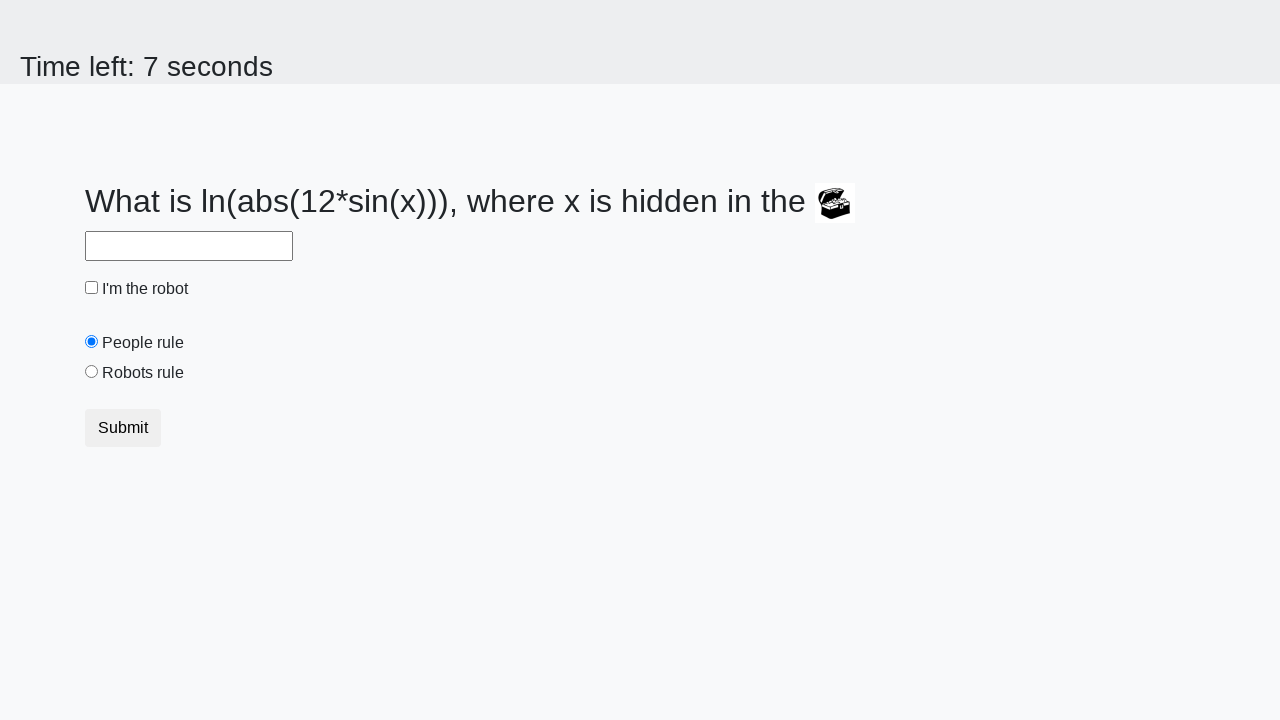

Located treasure element with valuex attribute
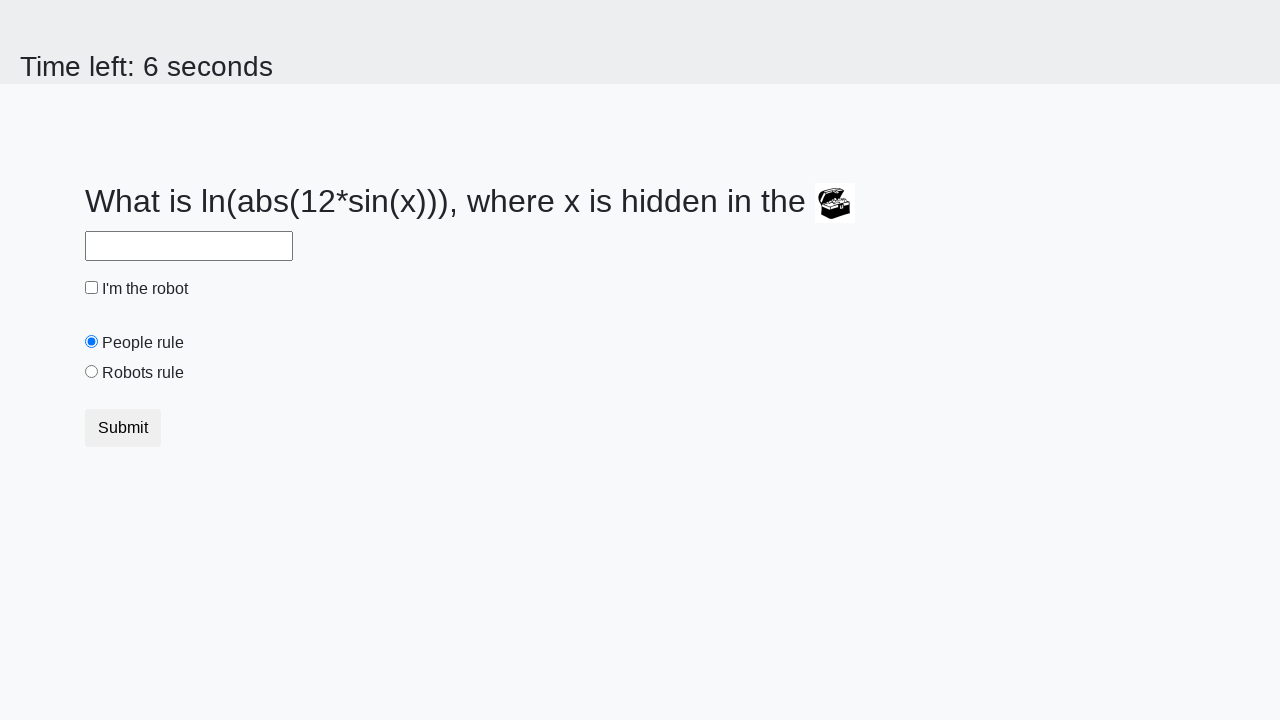

Extracted valuex attribute from treasure element
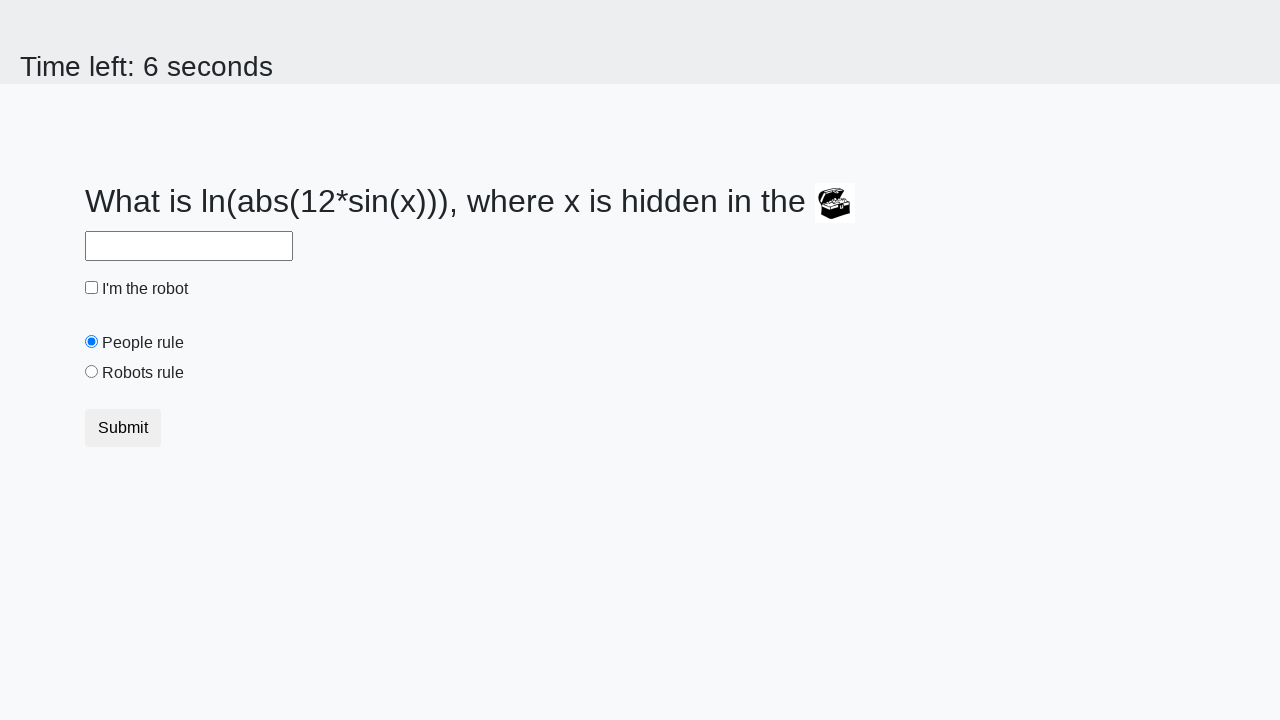

Calculated mathematical result using logarithm and sine functions
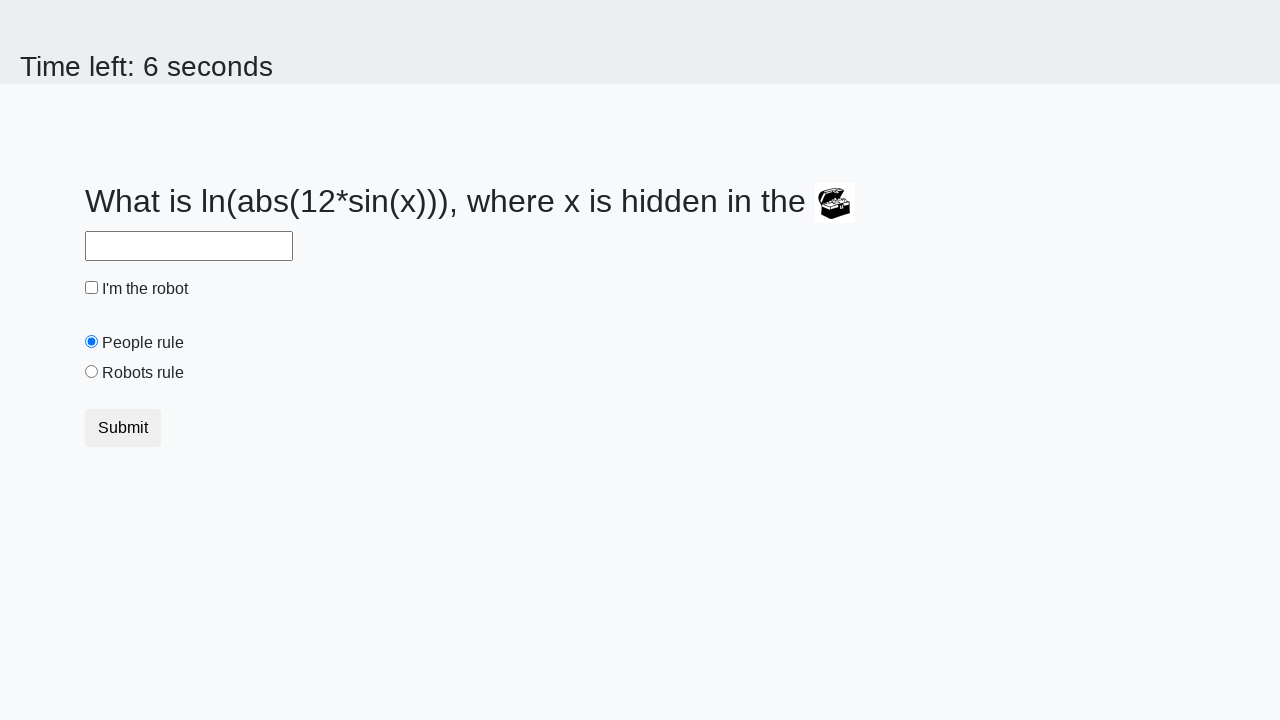

Filled answer field with calculated value on #answer
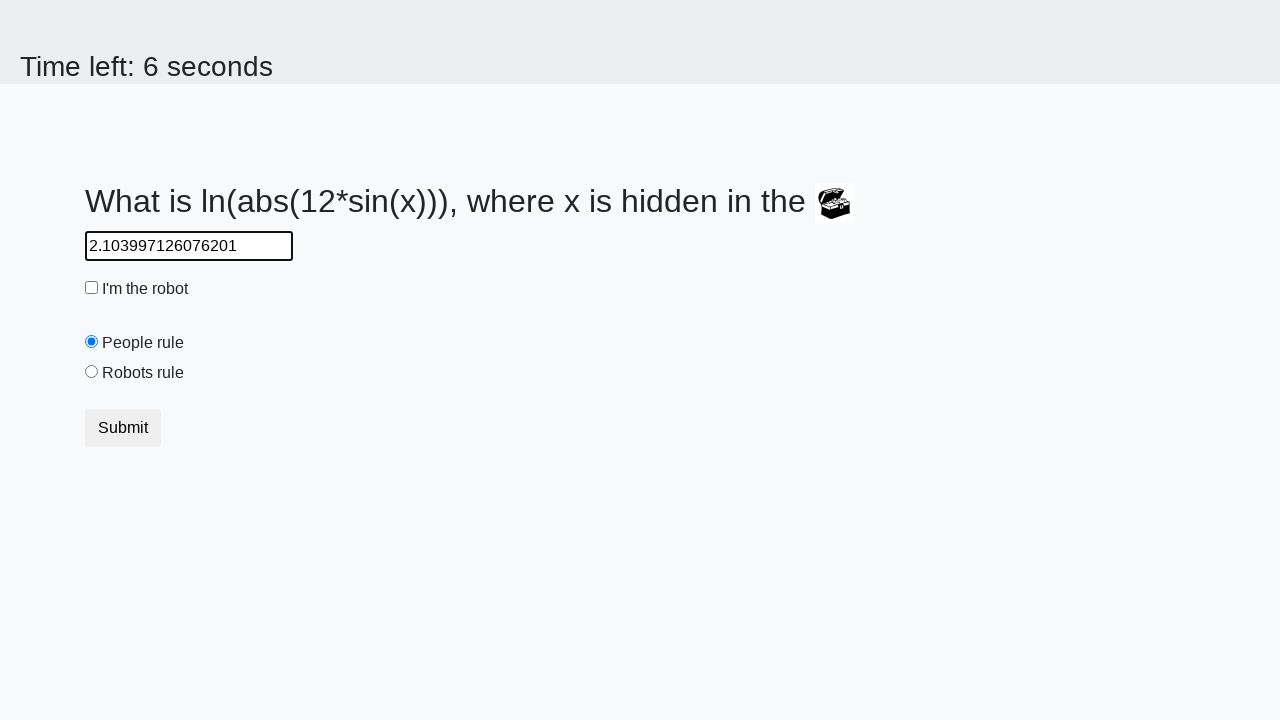

Clicked robot checkbox at (92, 288) on #robotCheckbox
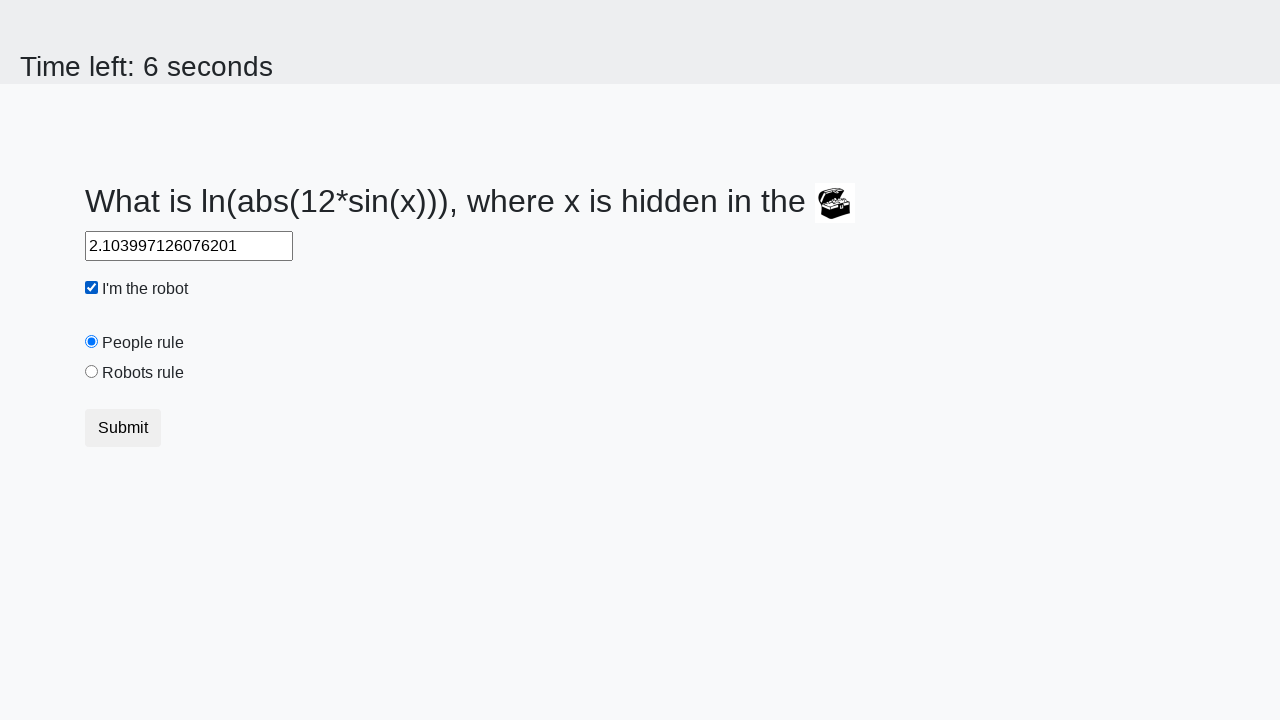

Clicked robots rule radio button at (92, 372) on #robotsRule
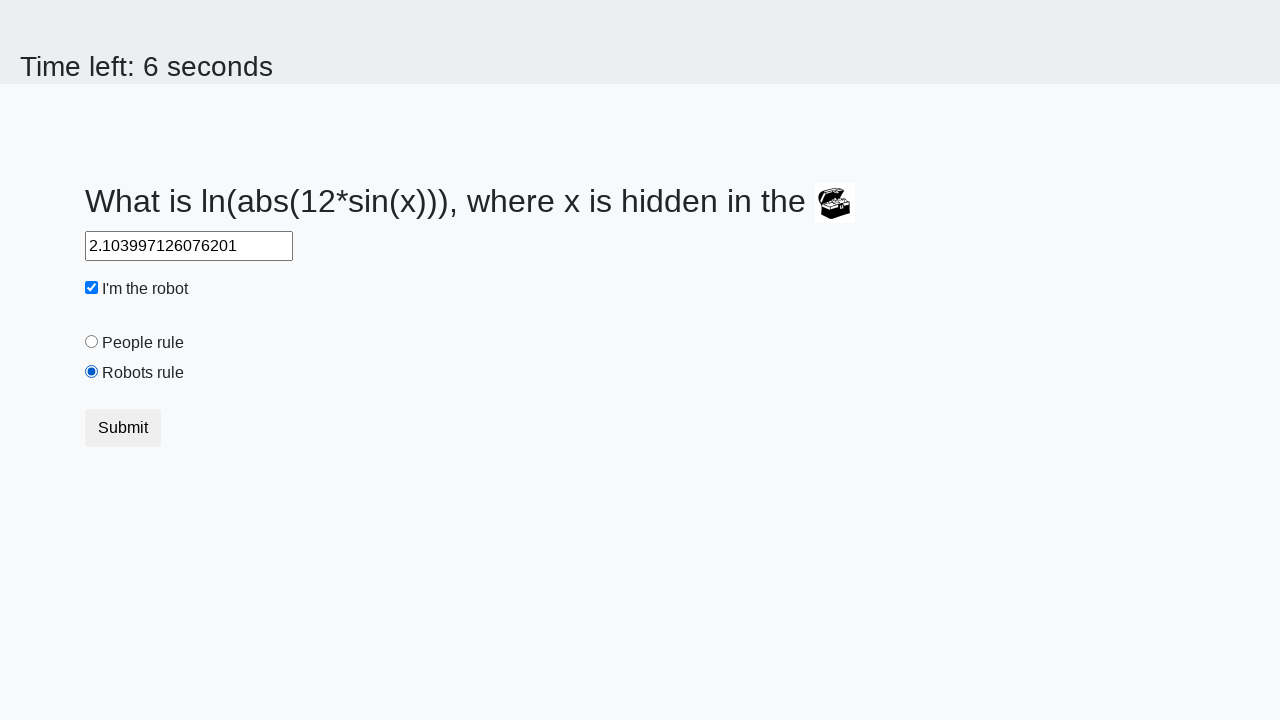

Submitted the form with answer and selections at (123, 428) on .btn
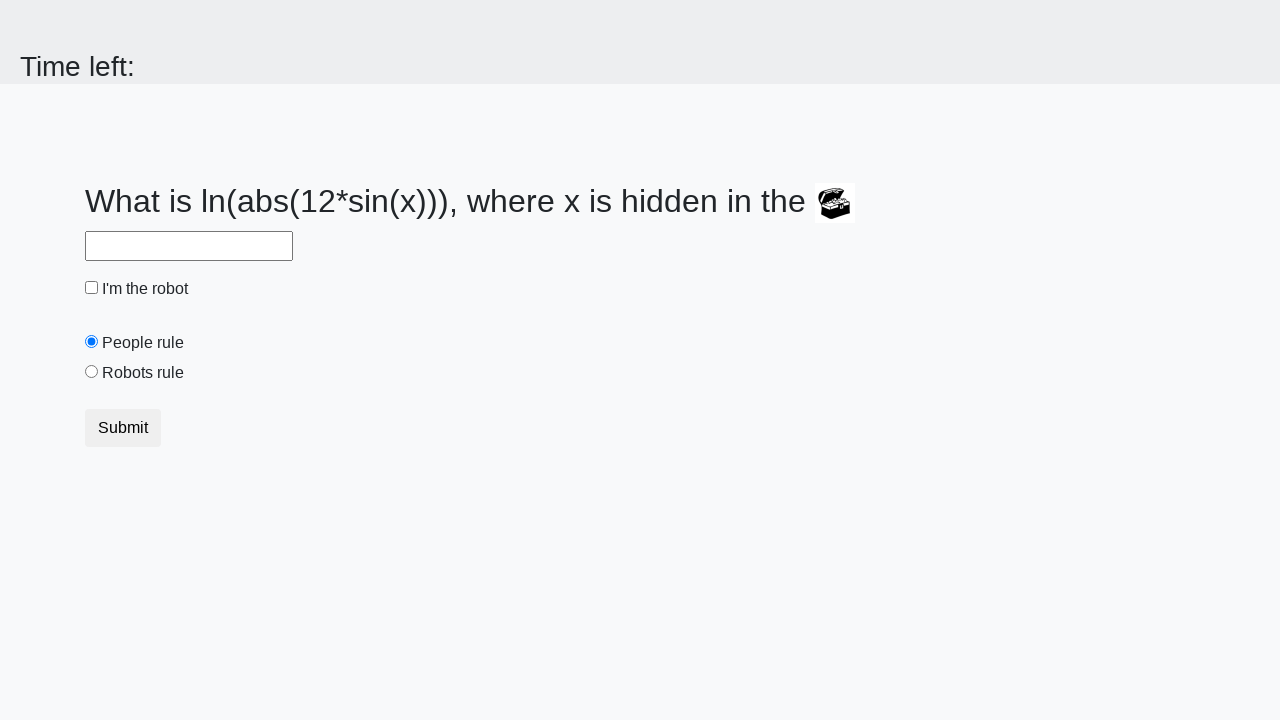

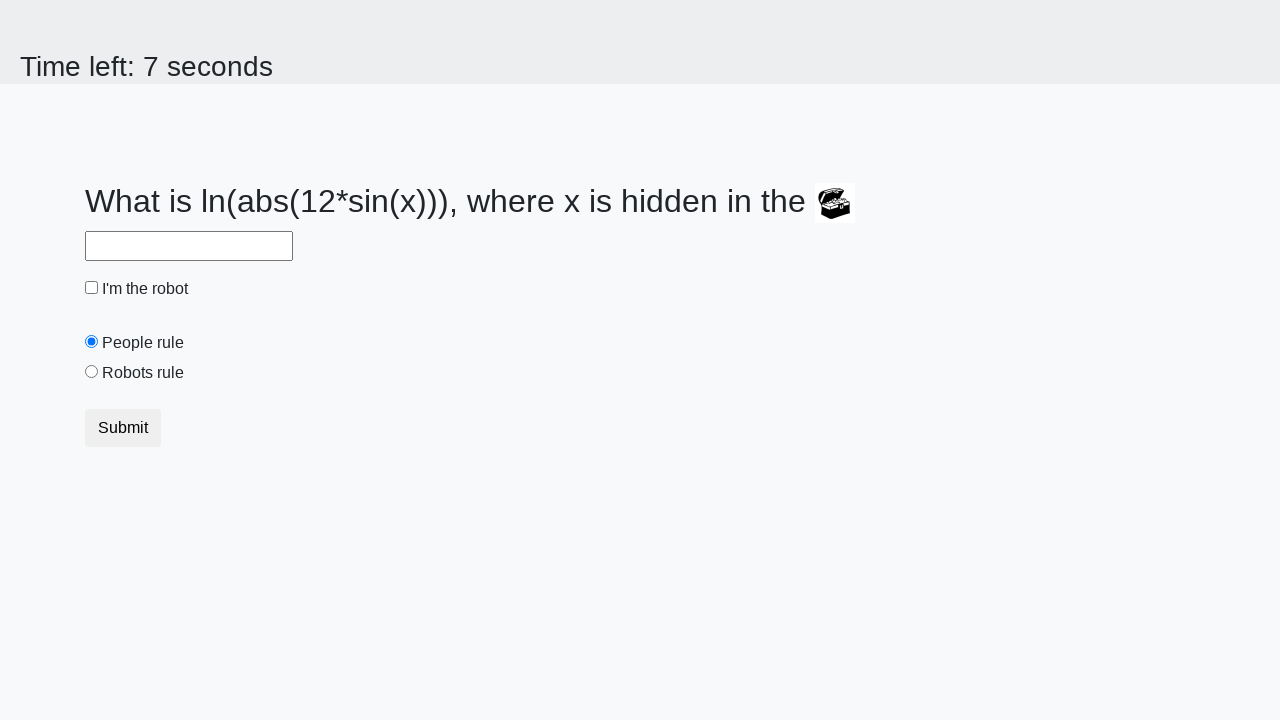